Tests multiple window handling by opening a new window, switching between windows, and verifying content in each window

Starting URL: https://the-internet.herokuapp.com/

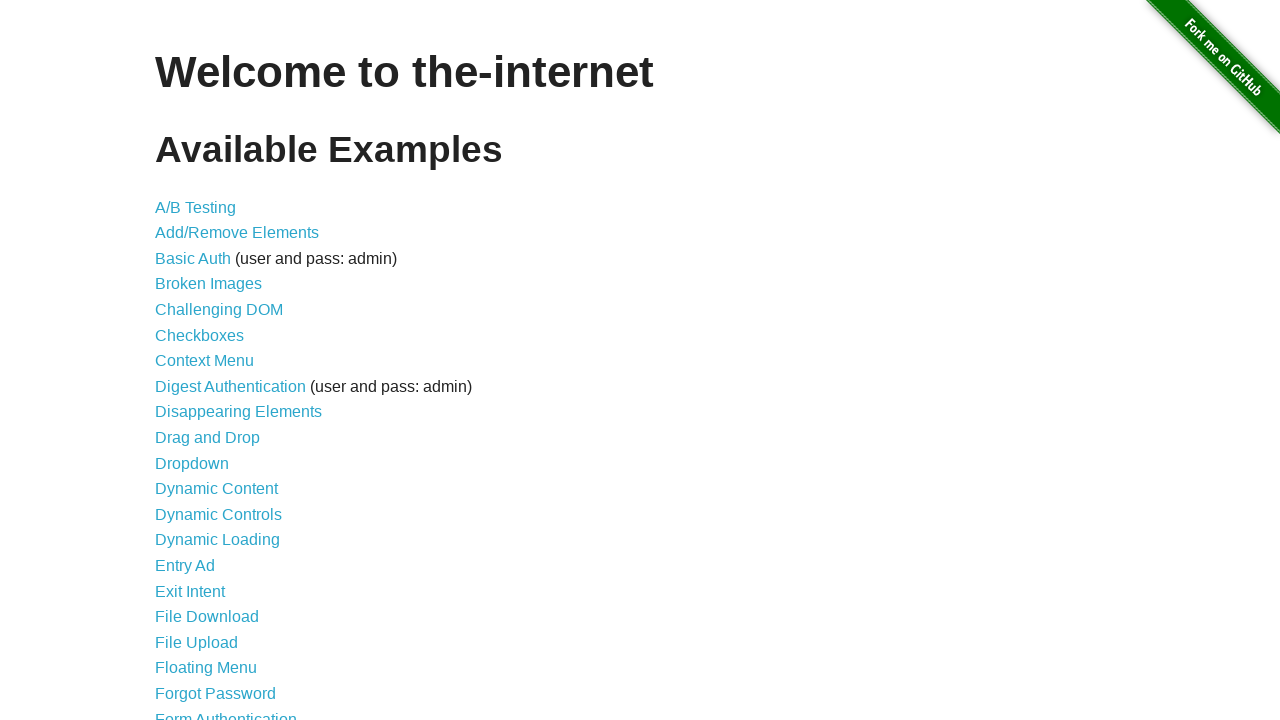

Clicked on Multiple Windows link at (218, 369) on xpath=//a[text()='Multiple Windows']
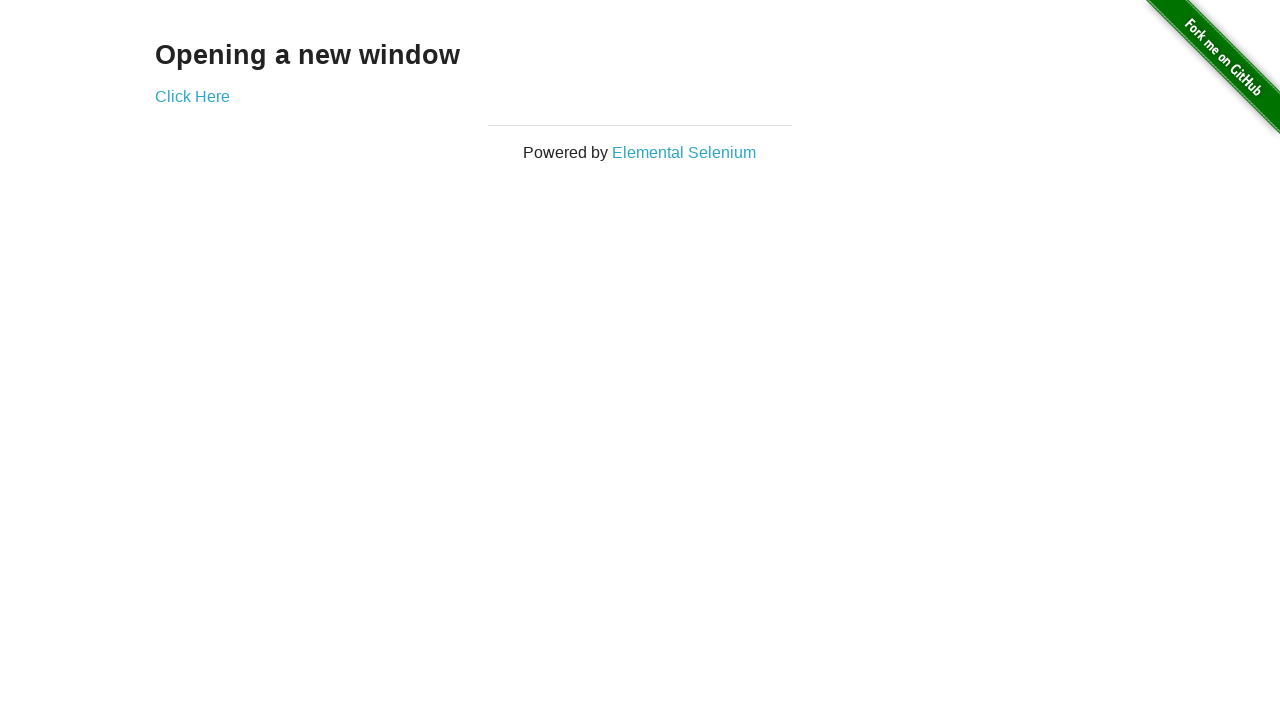

Opened new window by clicking link at (192, 96) on xpath=//div[@class='example']/a
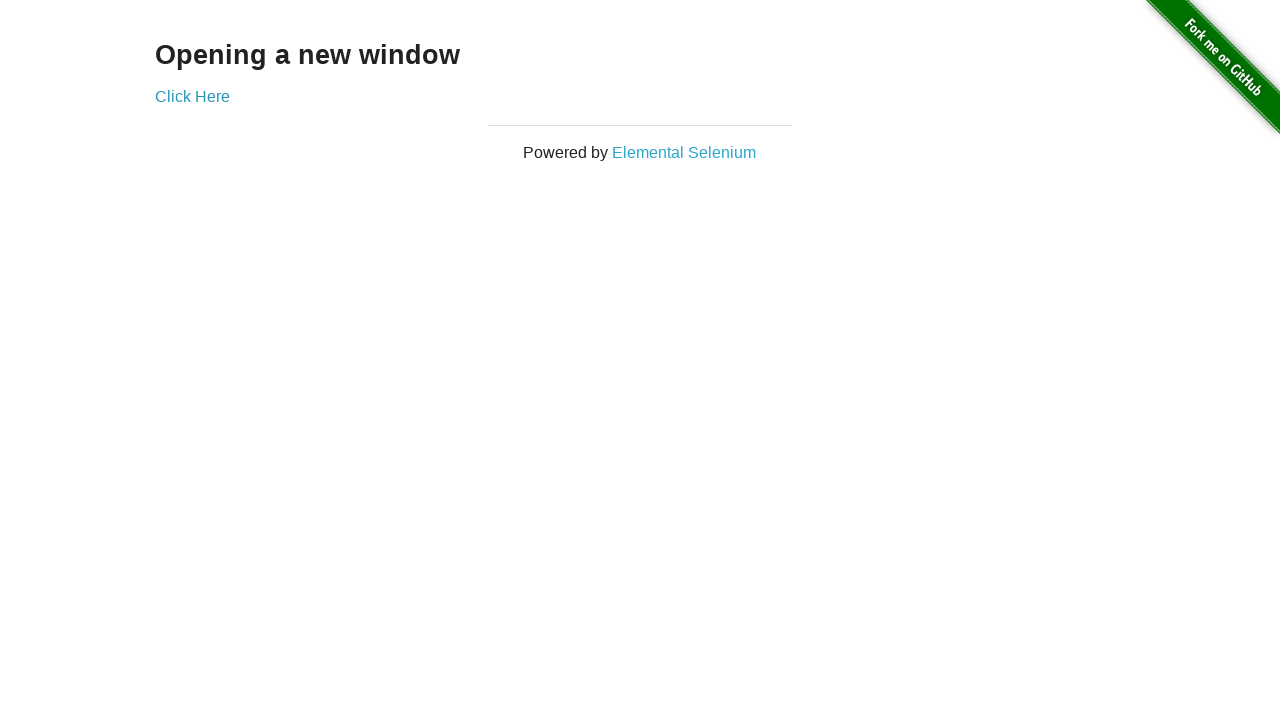

New page loaded and ready
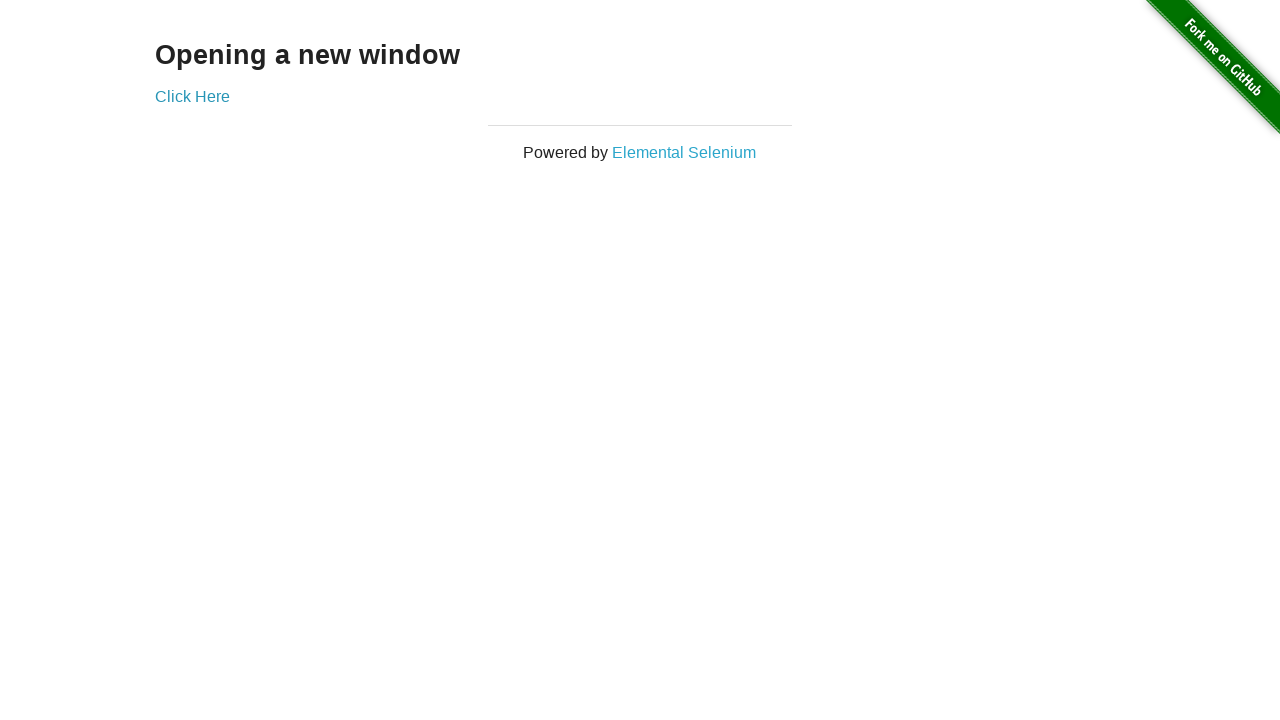

Retrieved heading text from new window
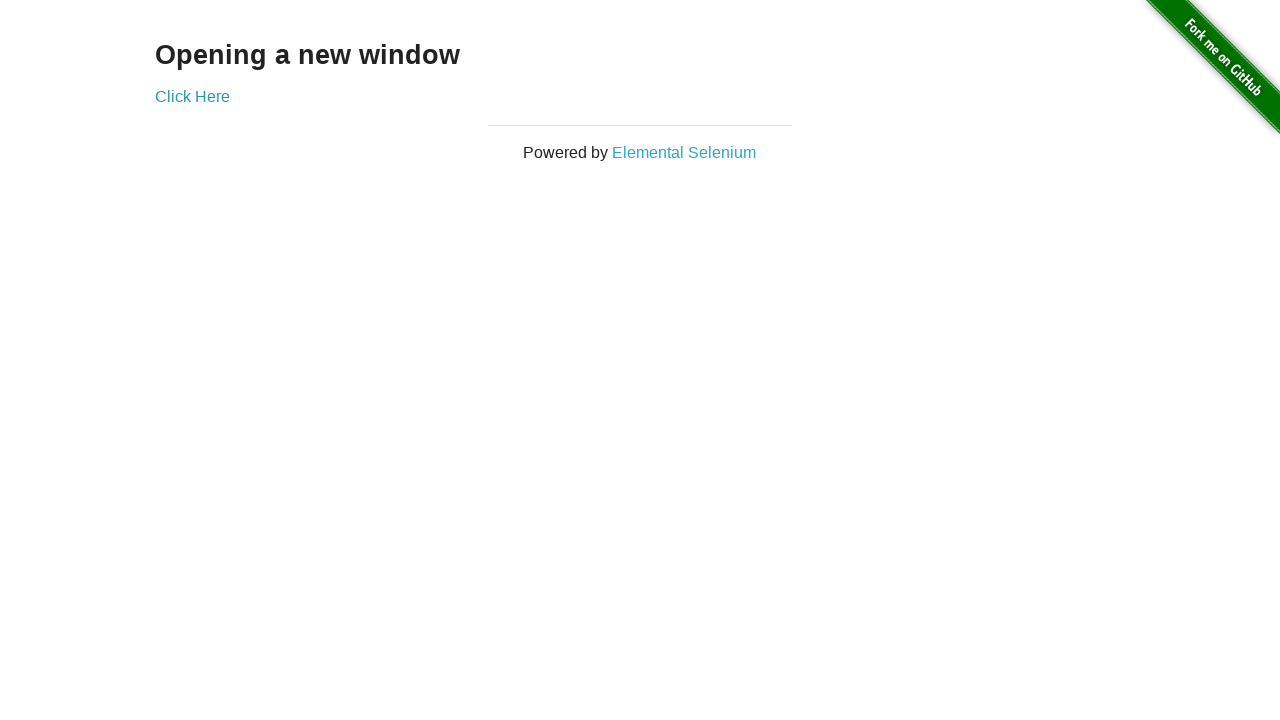

Retrieved heading text from original window
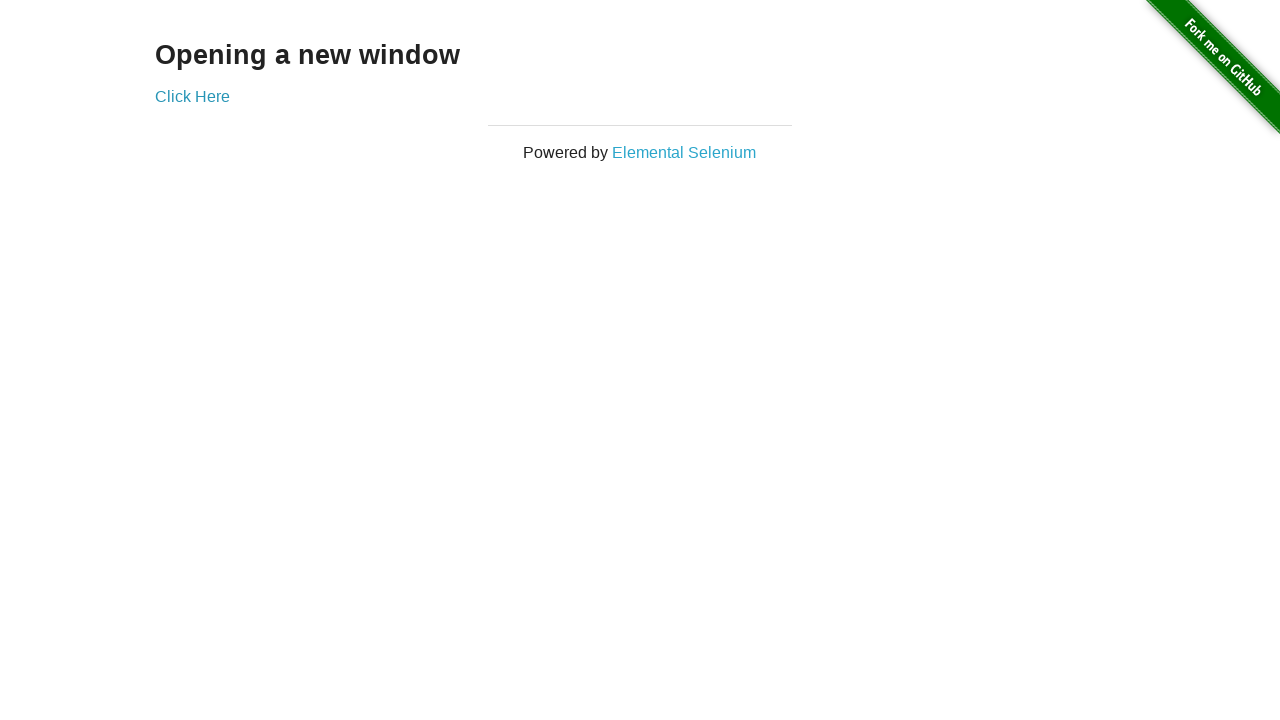

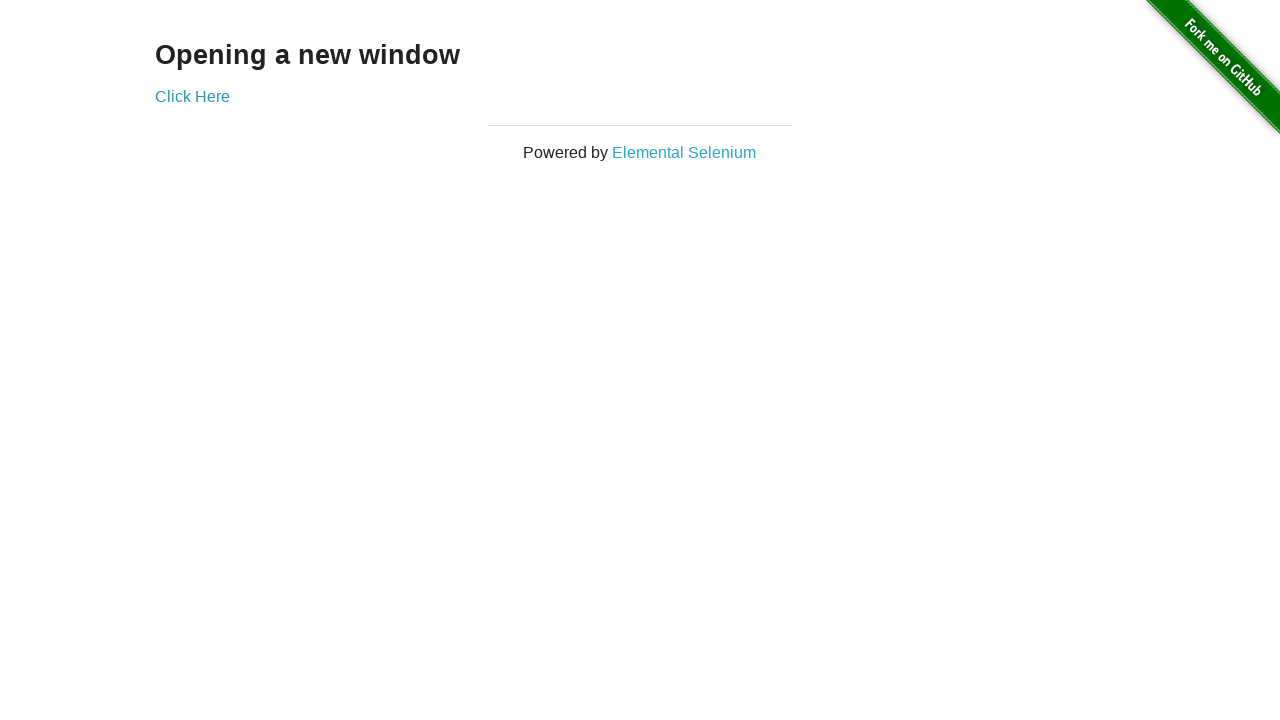